Tests selecting all checkboxes, then refreshing and selecting only the Heart Attack checkbox

Starting URL: https://automationfc.github.io/multiple-fields/

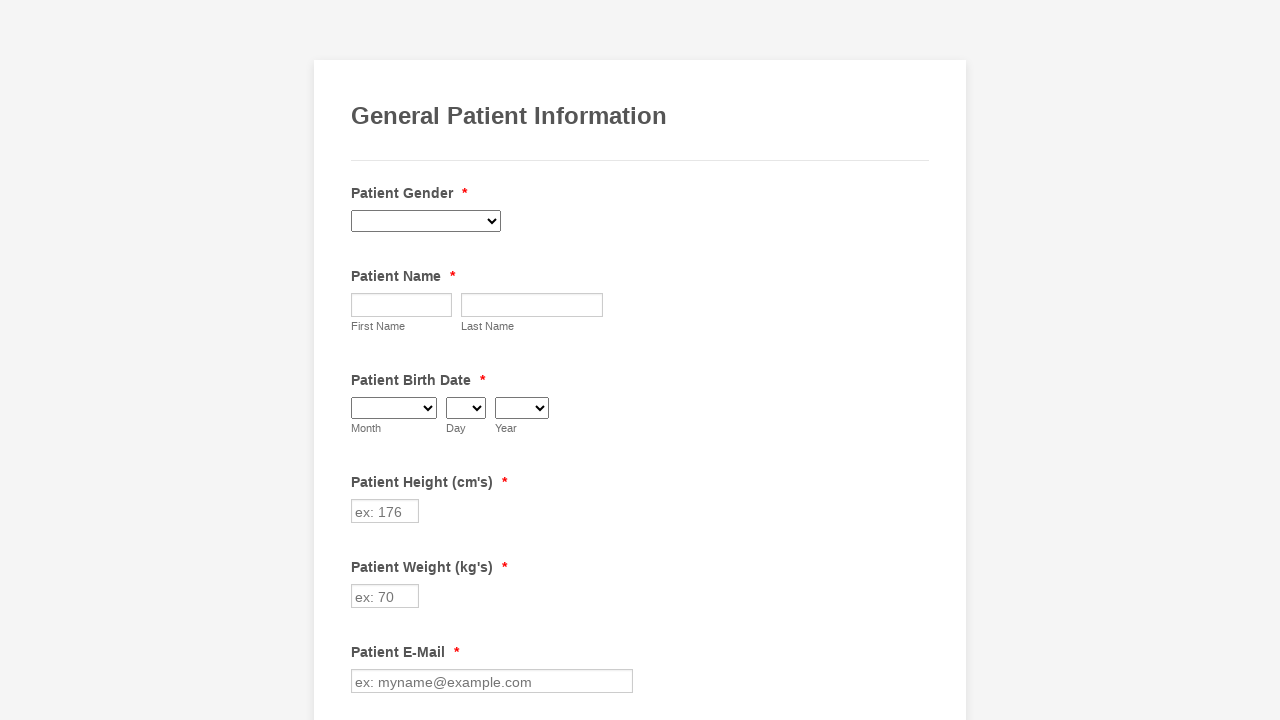

Located all checkbox elements on the page
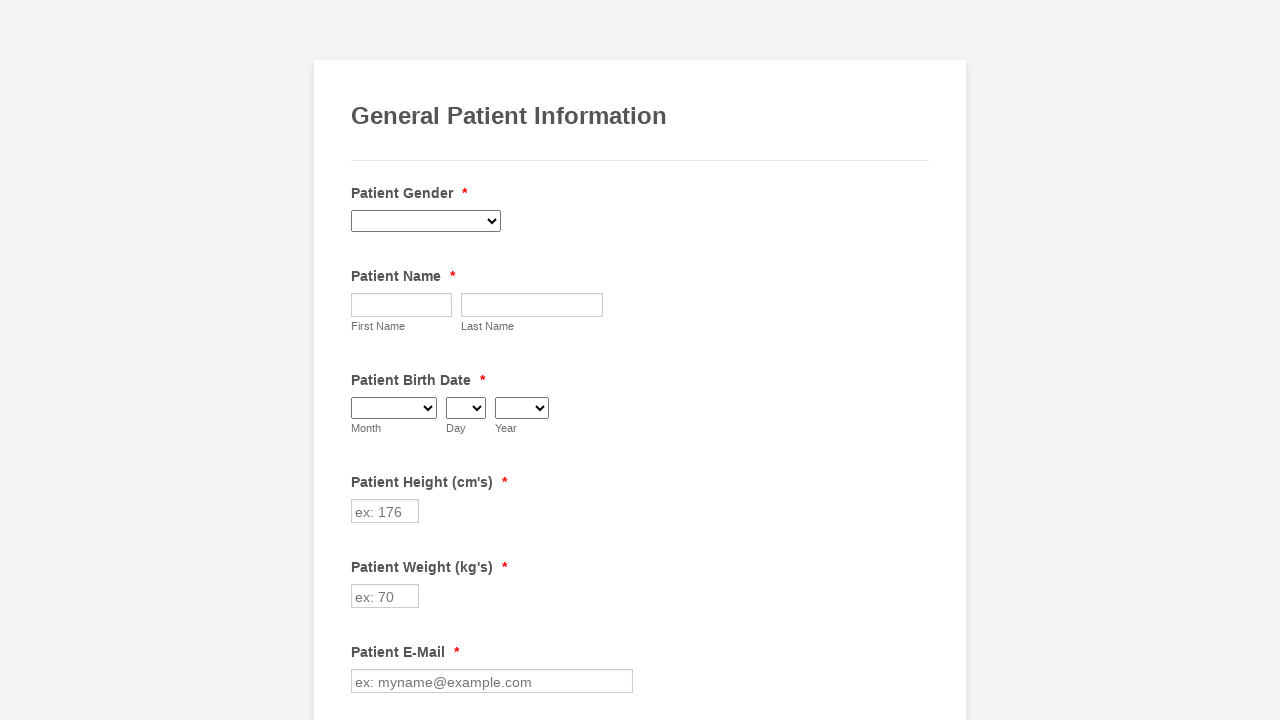

Clicked an unchecked checkbox to select it at (362, 360) on span.form-checkbox-item input >> nth=0
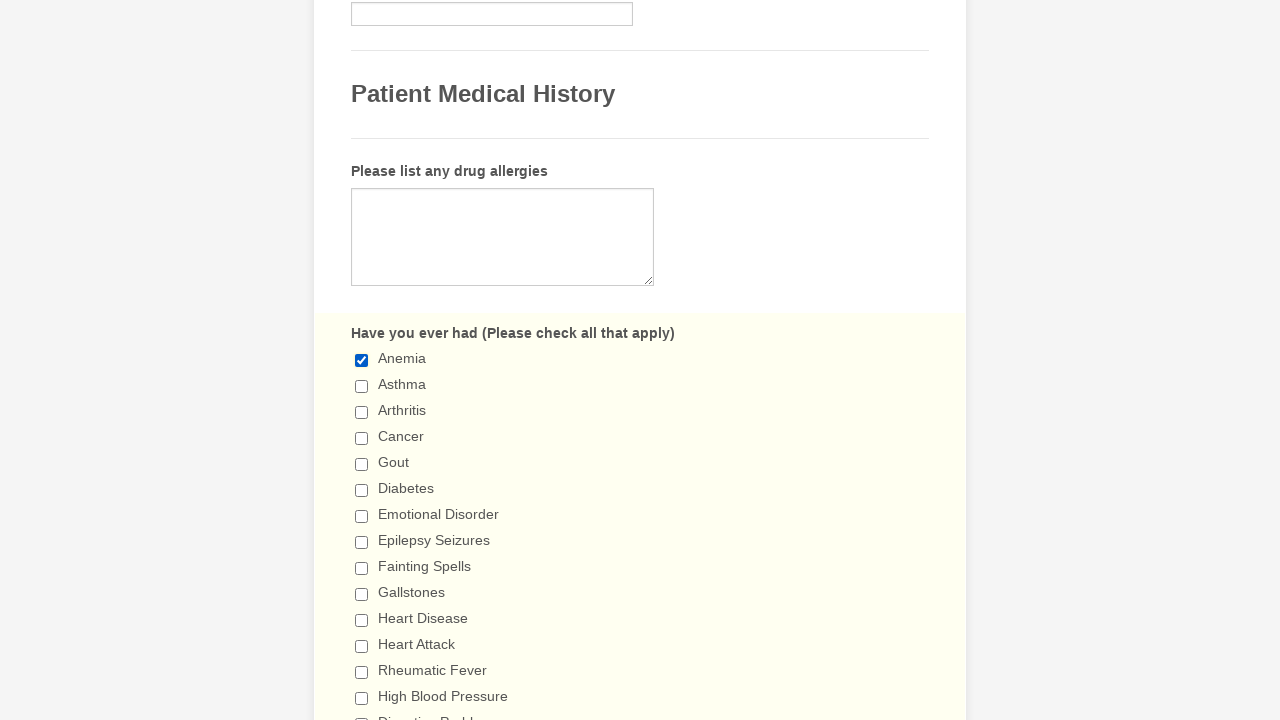

Clicked an unchecked checkbox to select it at (362, 386) on span.form-checkbox-item input >> nth=1
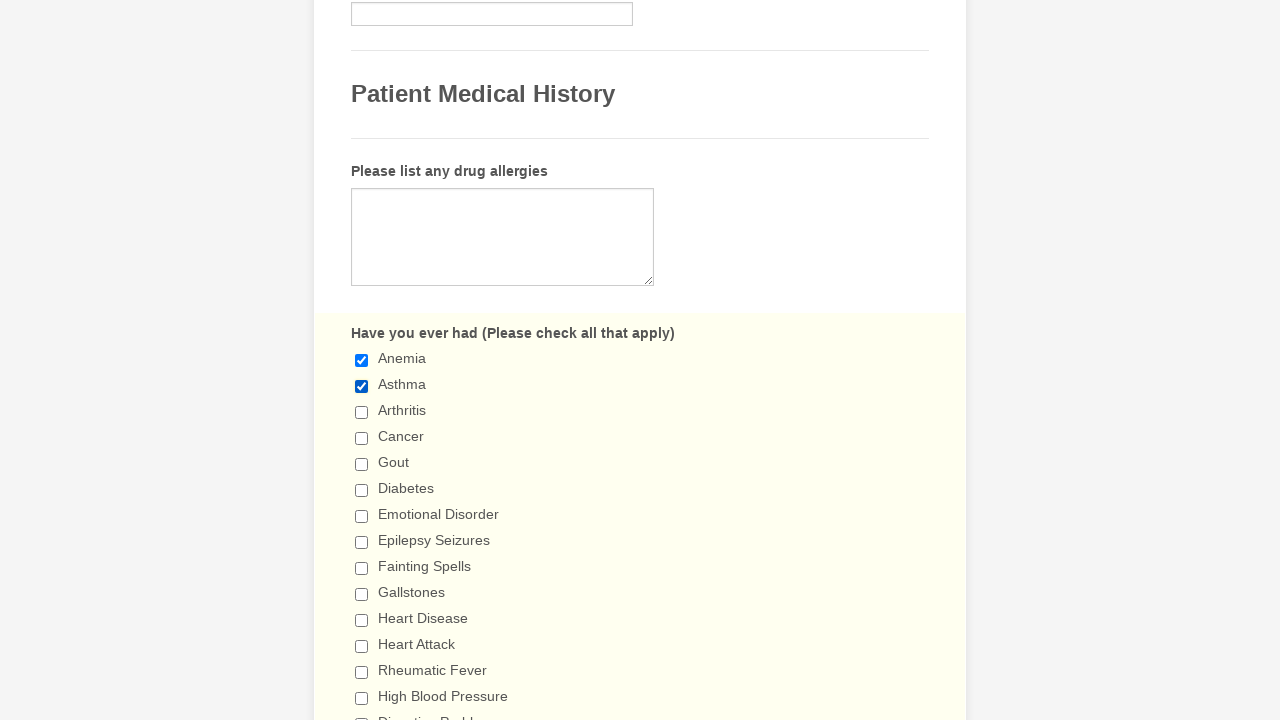

Clicked an unchecked checkbox to select it at (362, 412) on span.form-checkbox-item input >> nth=2
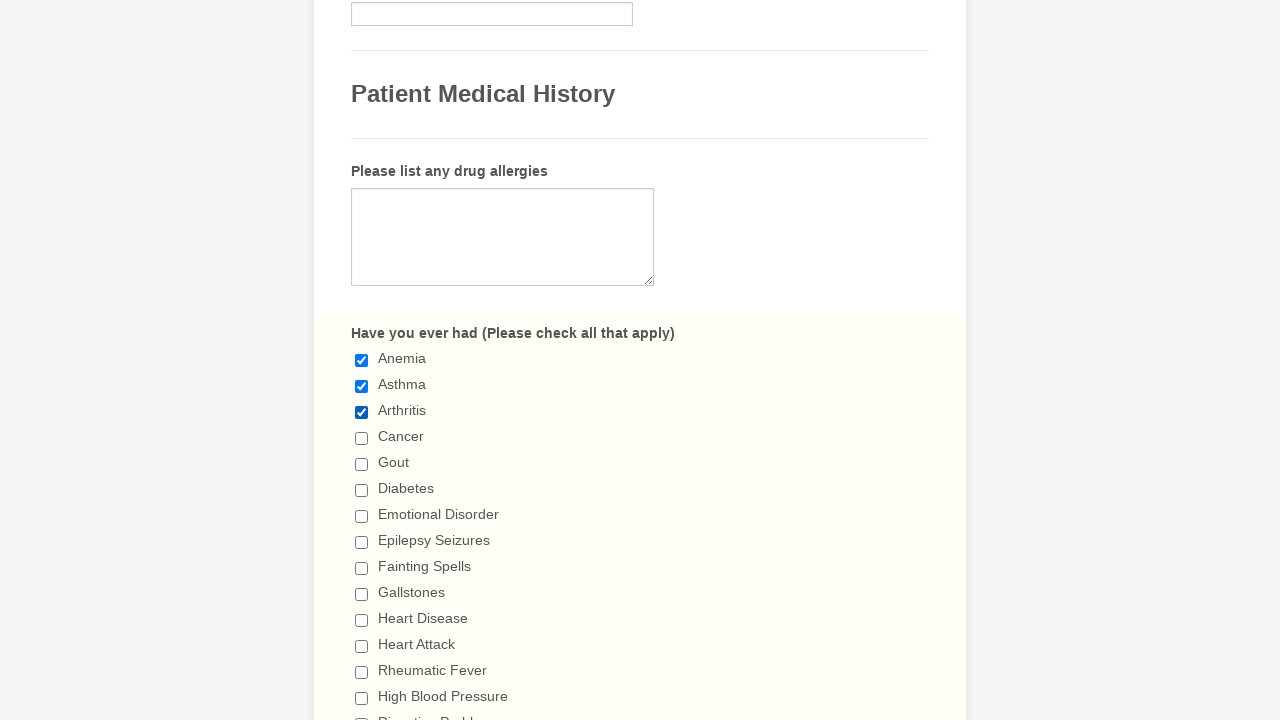

Clicked an unchecked checkbox to select it at (362, 438) on span.form-checkbox-item input >> nth=3
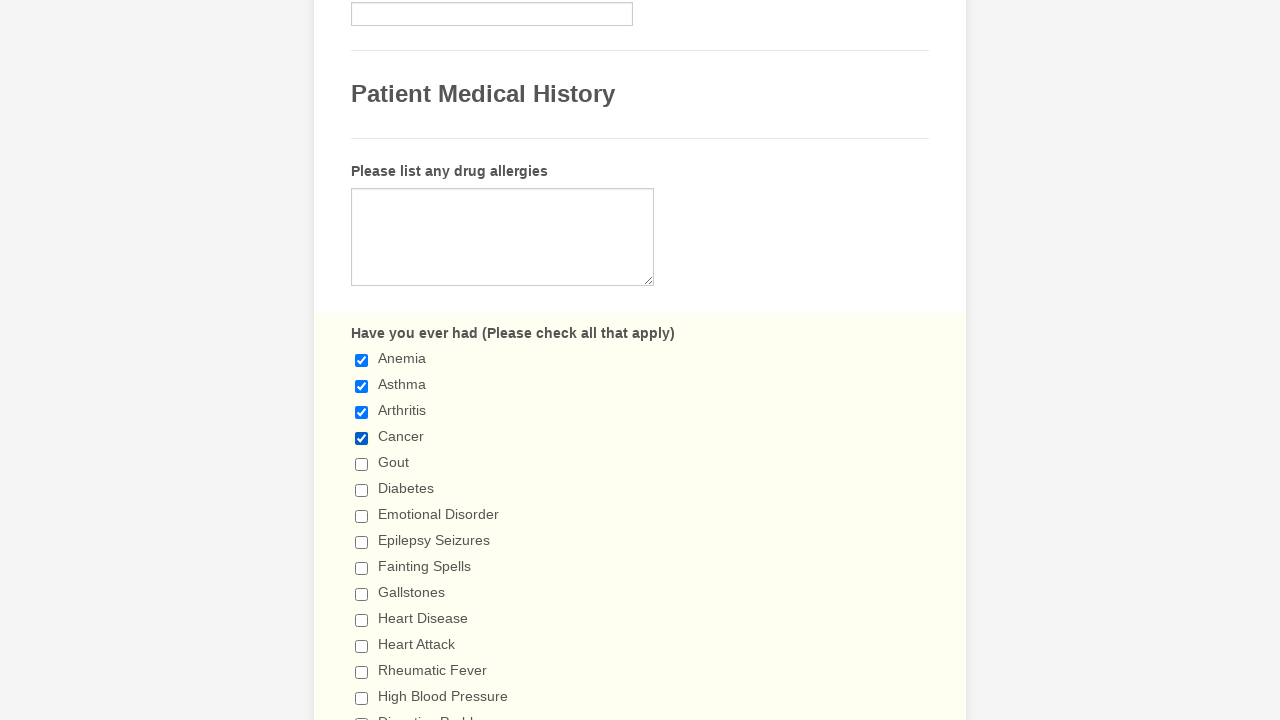

Clicked an unchecked checkbox to select it at (362, 464) on span.form-checkbox-item input >> nth=4
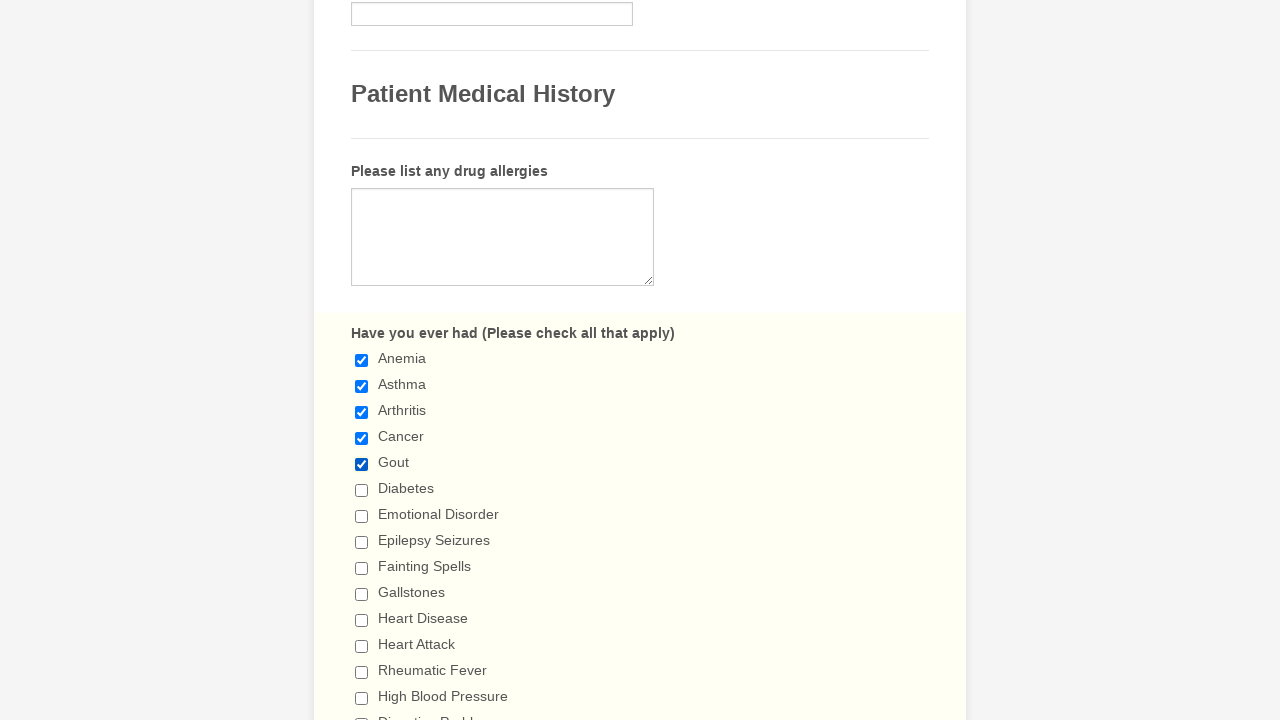

Clicked an unchecked checkbox to select it at (362, 490) on span.form-checkbox-item input >> nth=5
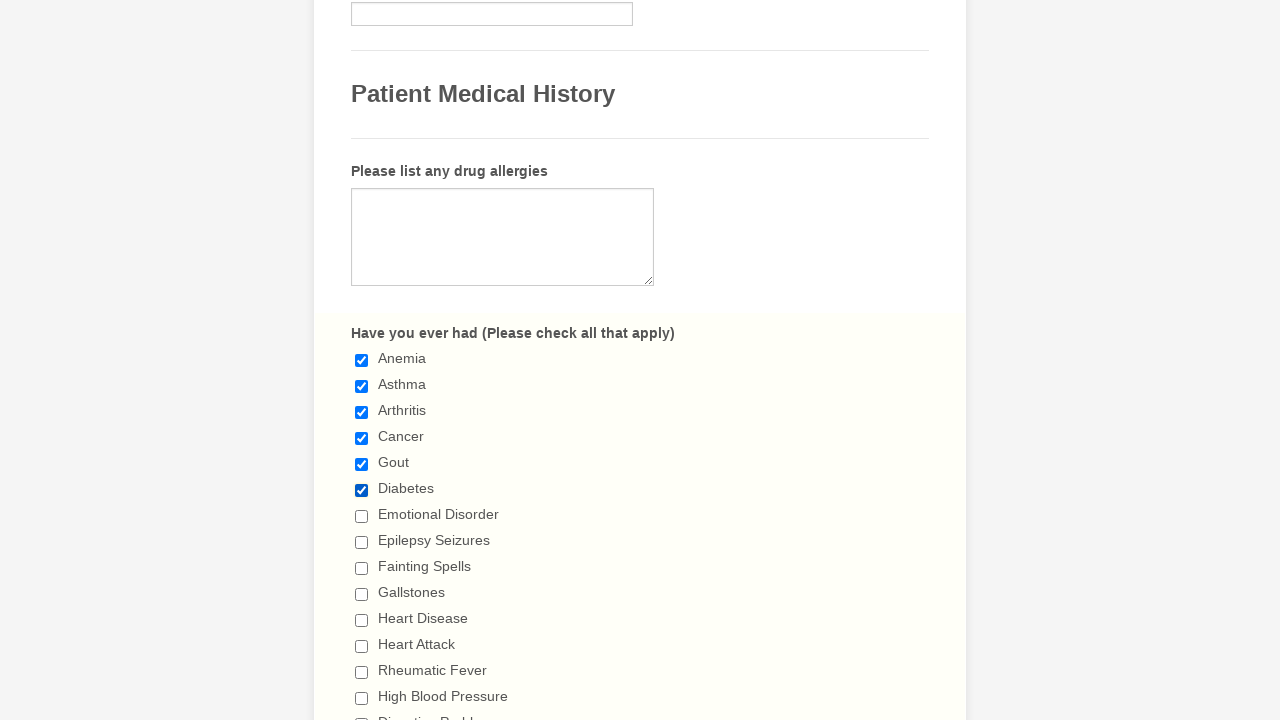

Clicked an unchecked checkbox to select it at (362, 516) on span.form-checkbox-item input >> nth=6
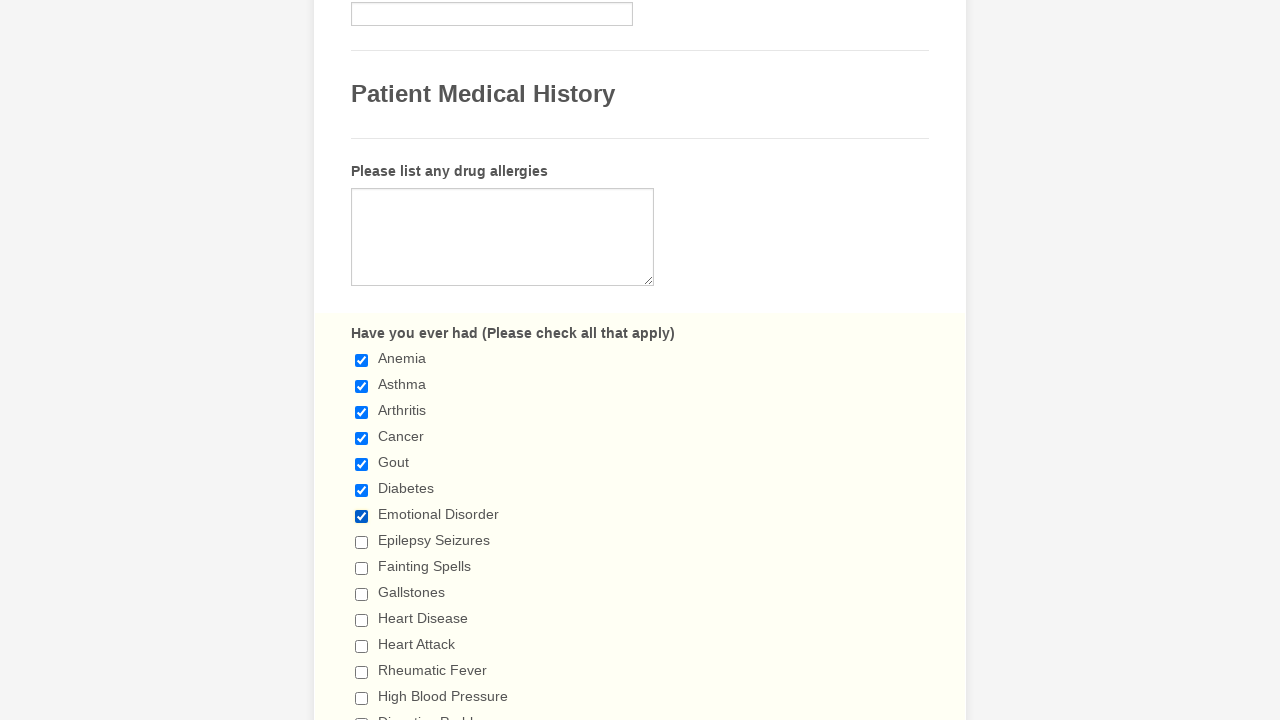

Clicked an unchecked checkbox to select it at (362, 542) on span.form-checkbox-item input >> nth=7
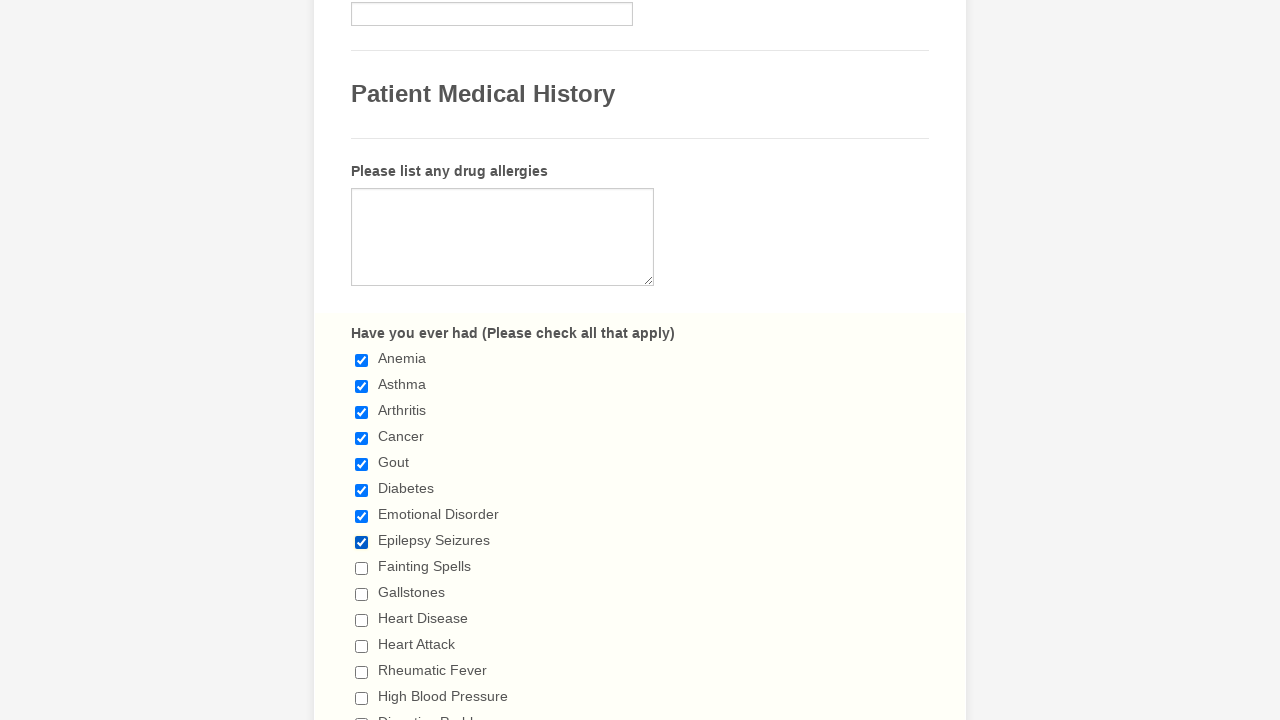

Clicked an unchecked checkbox to select it at (362, 568) on span.form-checkbox-item input >> nth=8
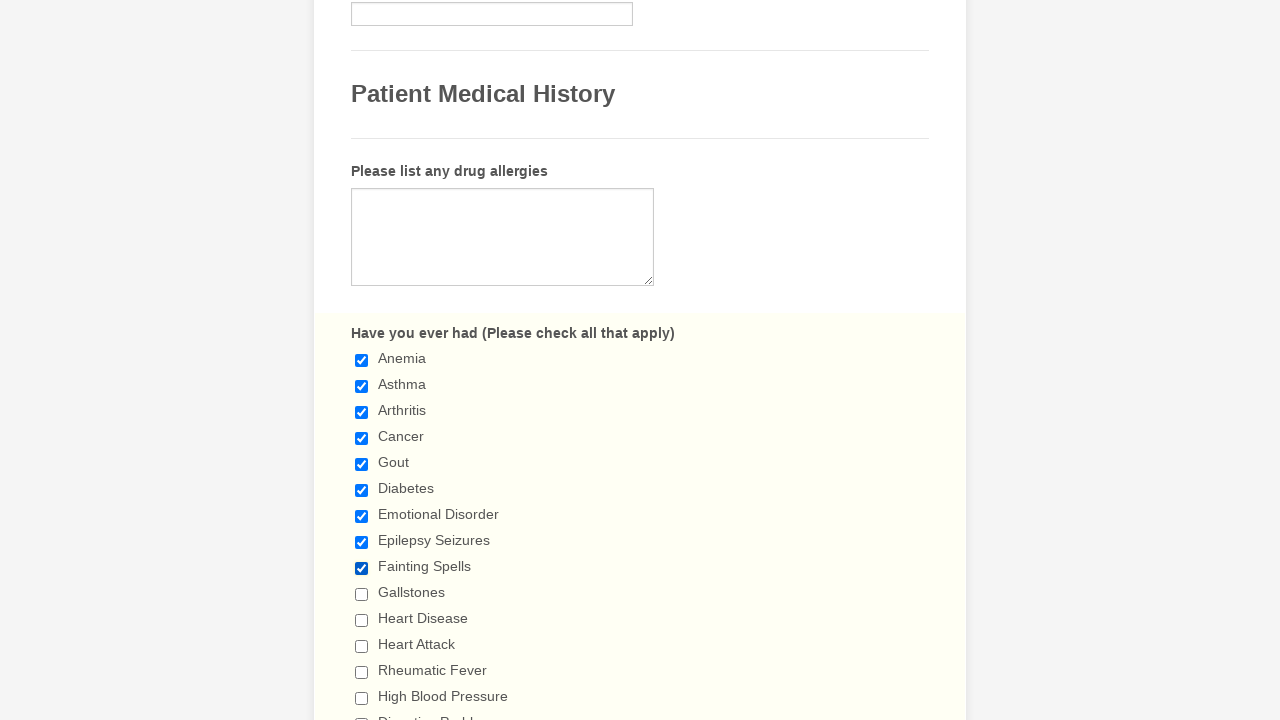

Clicked an unchecked checkbox to select it at (362, 594) on span.form-checkbox-item input >> nth=9
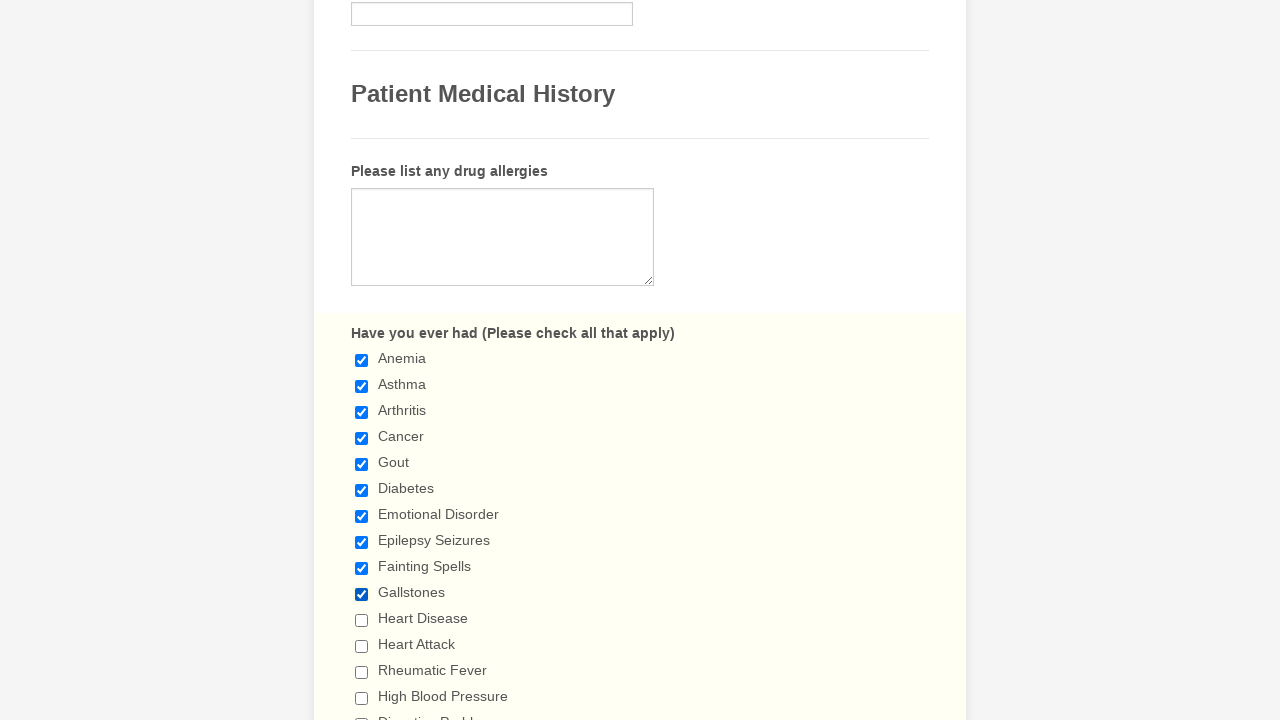

Clicked an unchecked checkbox to select it at (362, 620) on span.form-checkbox-item input >> nth=10
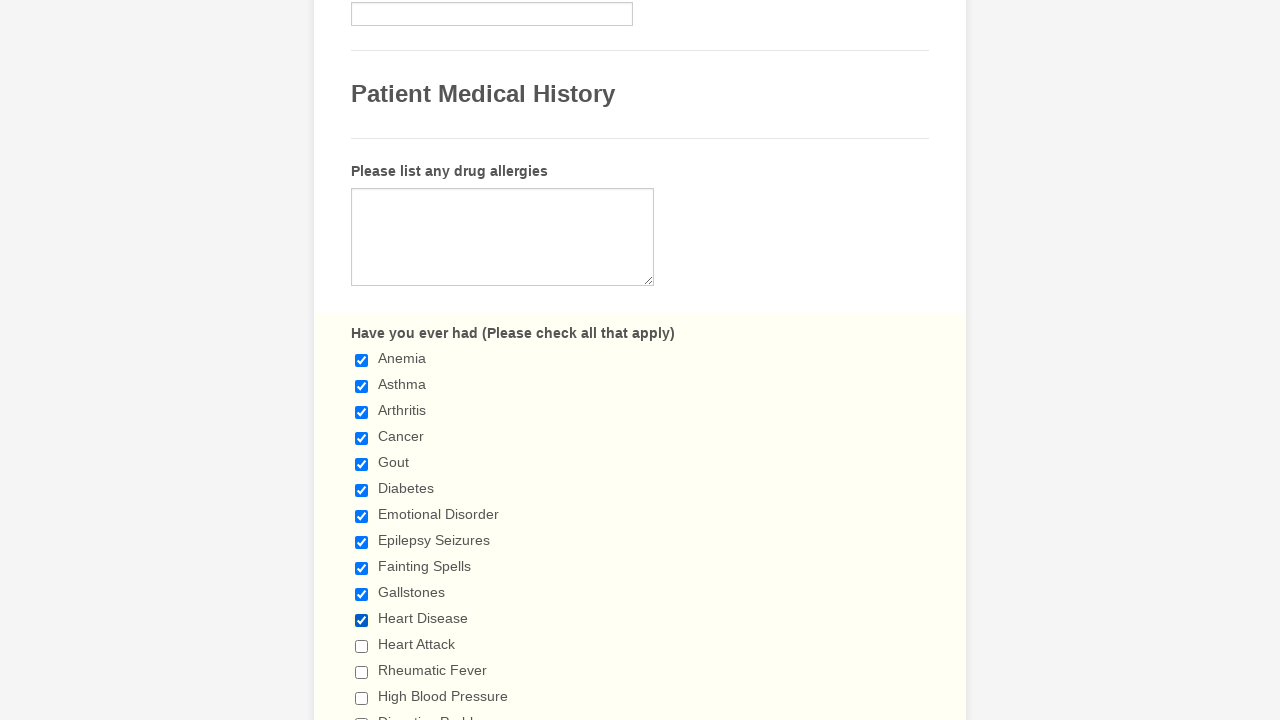

Clicked an unchecked checkbox to select it at (362, 646) on span.form-checkbox-item input >> nth=11
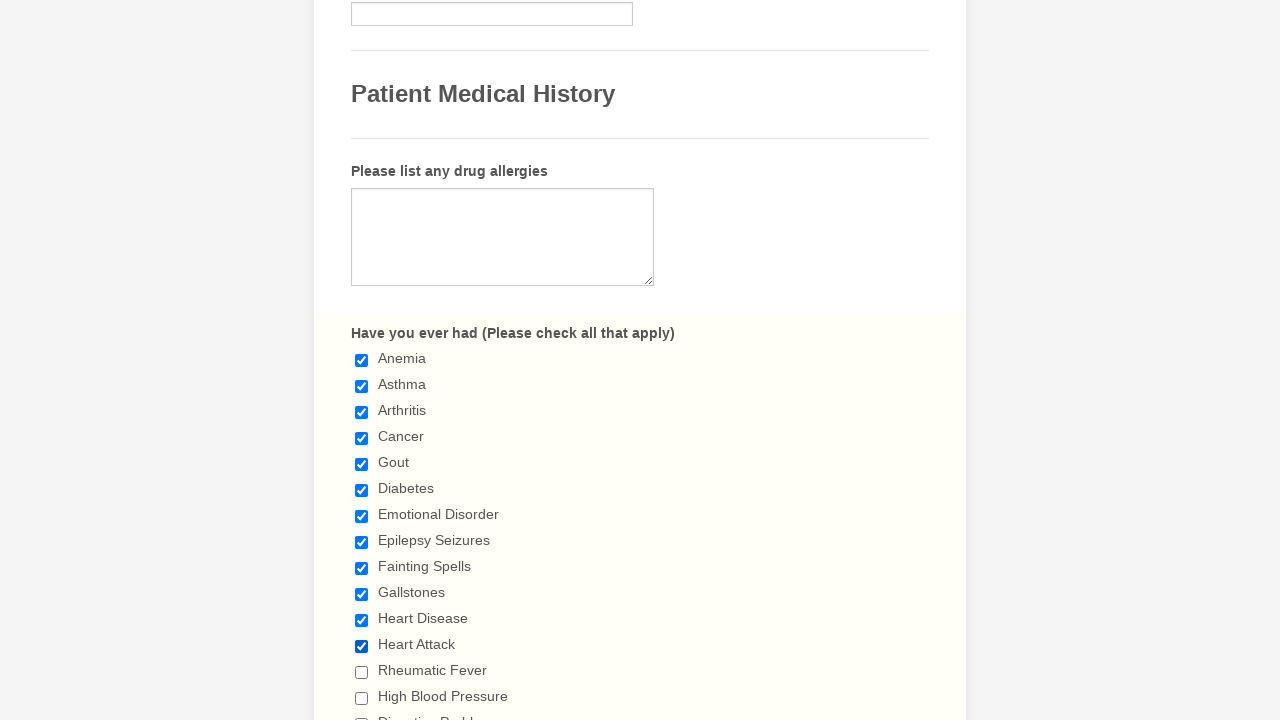

Clicked an unchecked checkbox to select it at (362, 672) on span.form-checkbox-item input >> nth=12
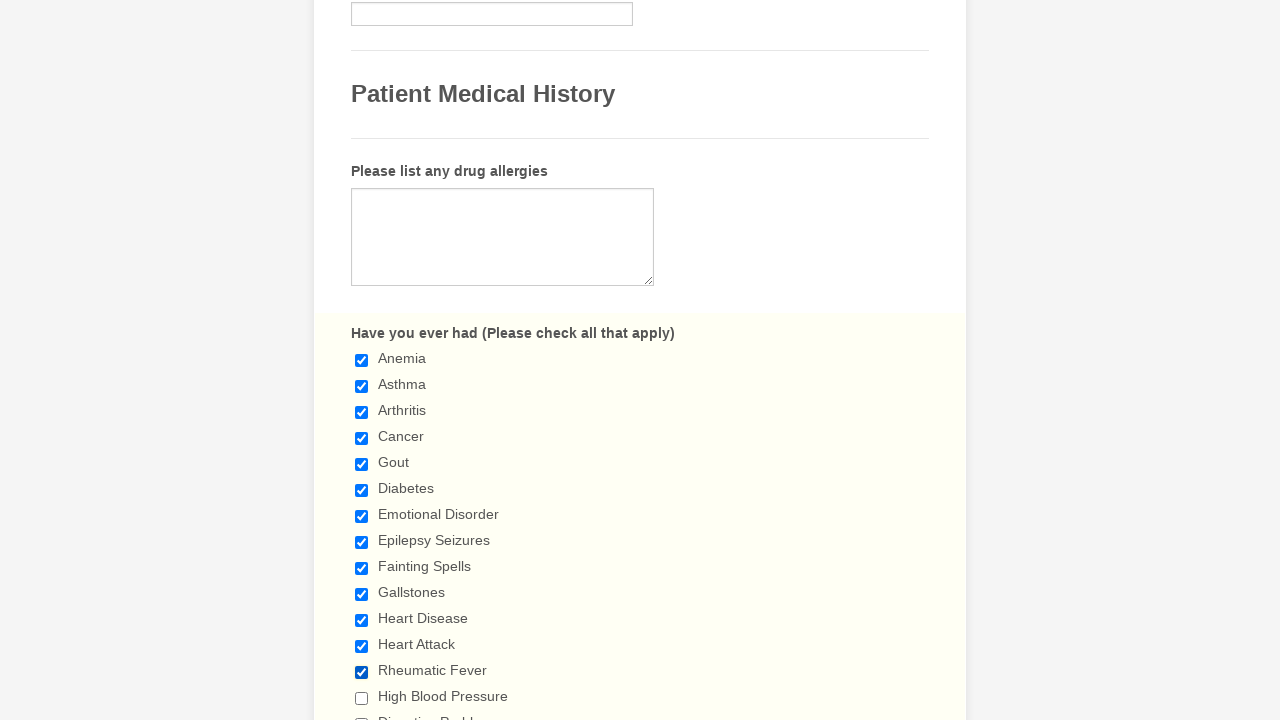

Clicked an unchecked checkbox to select it at (362, 698) on span.form-checkbox-item input >> nth=13
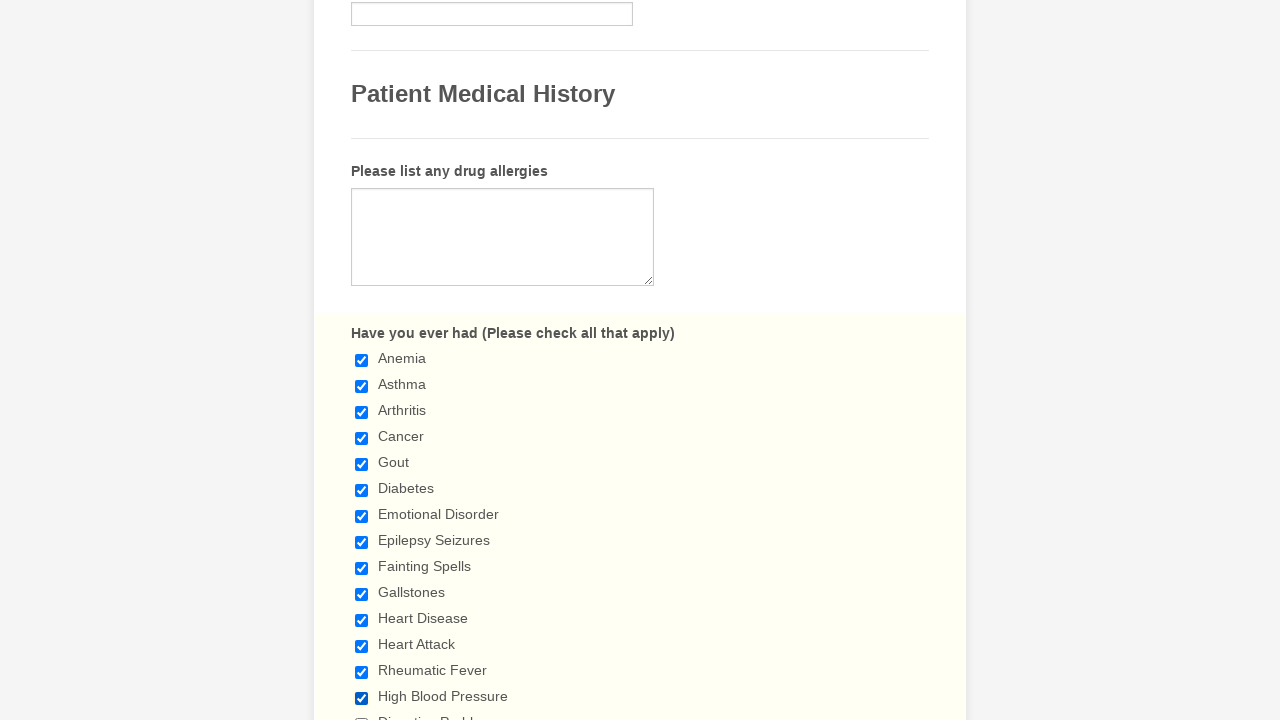

Clicked an unchecked checkbox to select it at (362, 714) on span.form-checkbox-item input >> nth=14
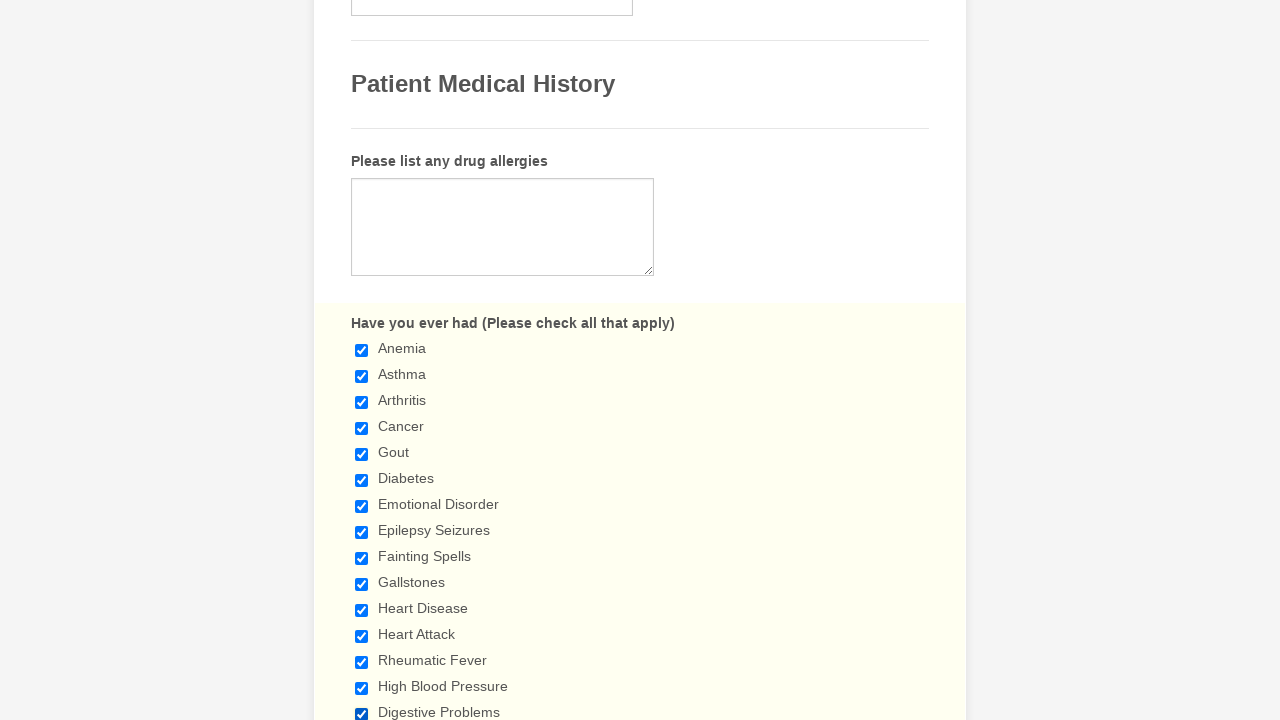

Clicked an unchecked checkbox to select it at (362, 360) on span.form-checkbox-item input >> nth=15
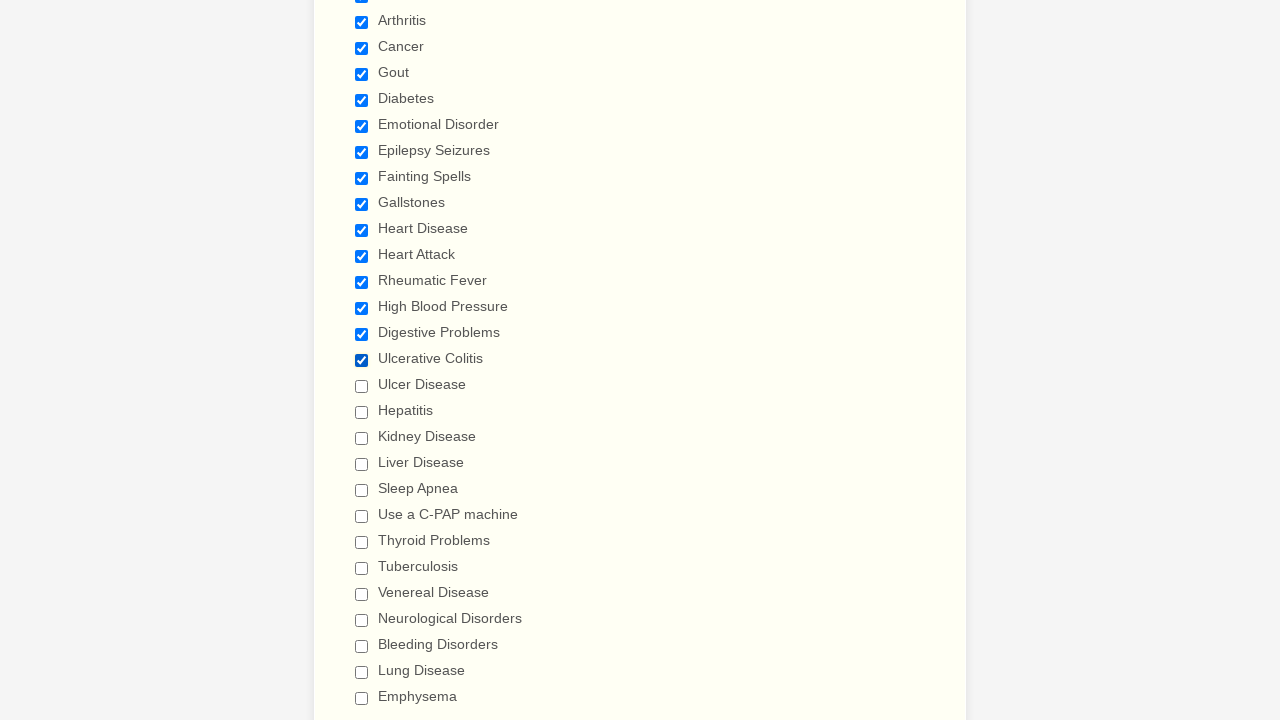

Clicked an unchecked checkbox to select it at (362, 386) on span.form-checkbox-item input >> nth=16
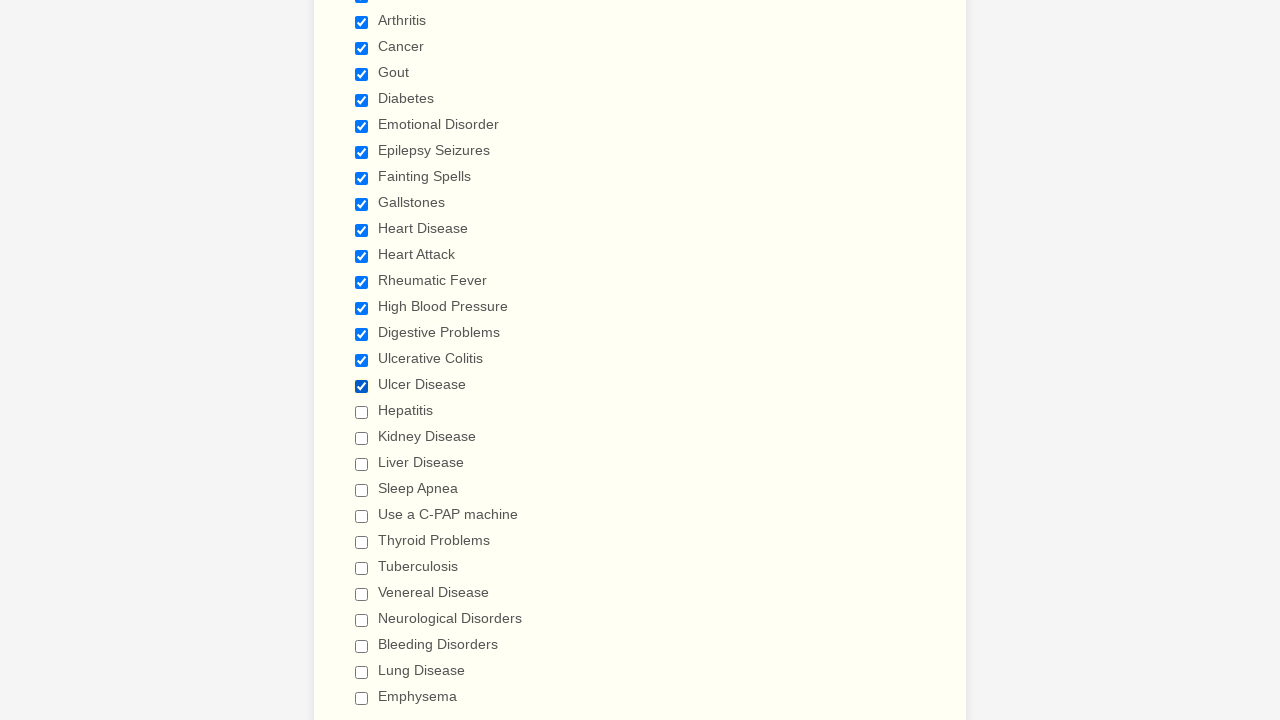

Clicked an unchecked checkbox to select it at (362, 412) on span.form-checkbox-item input >> nth=17
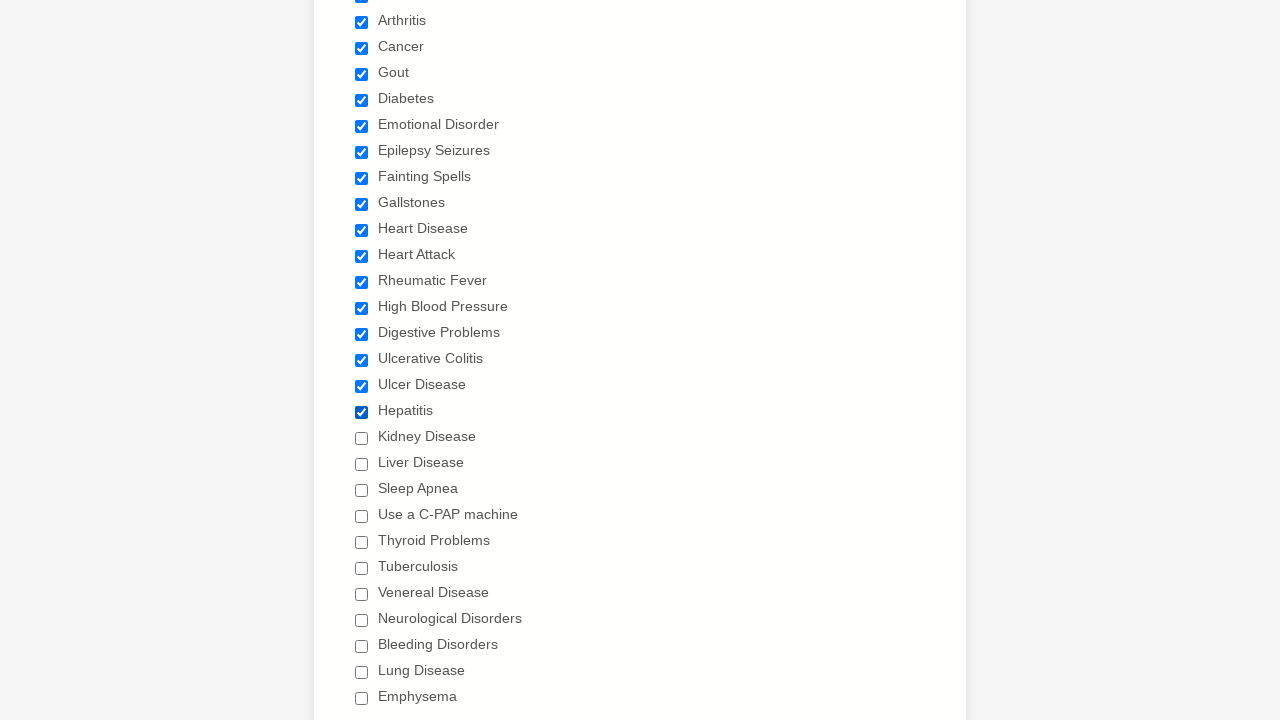

Clicked an unchecked checkbox to select it at (362, 438) on span.form-checkbox-item input >> nth=18
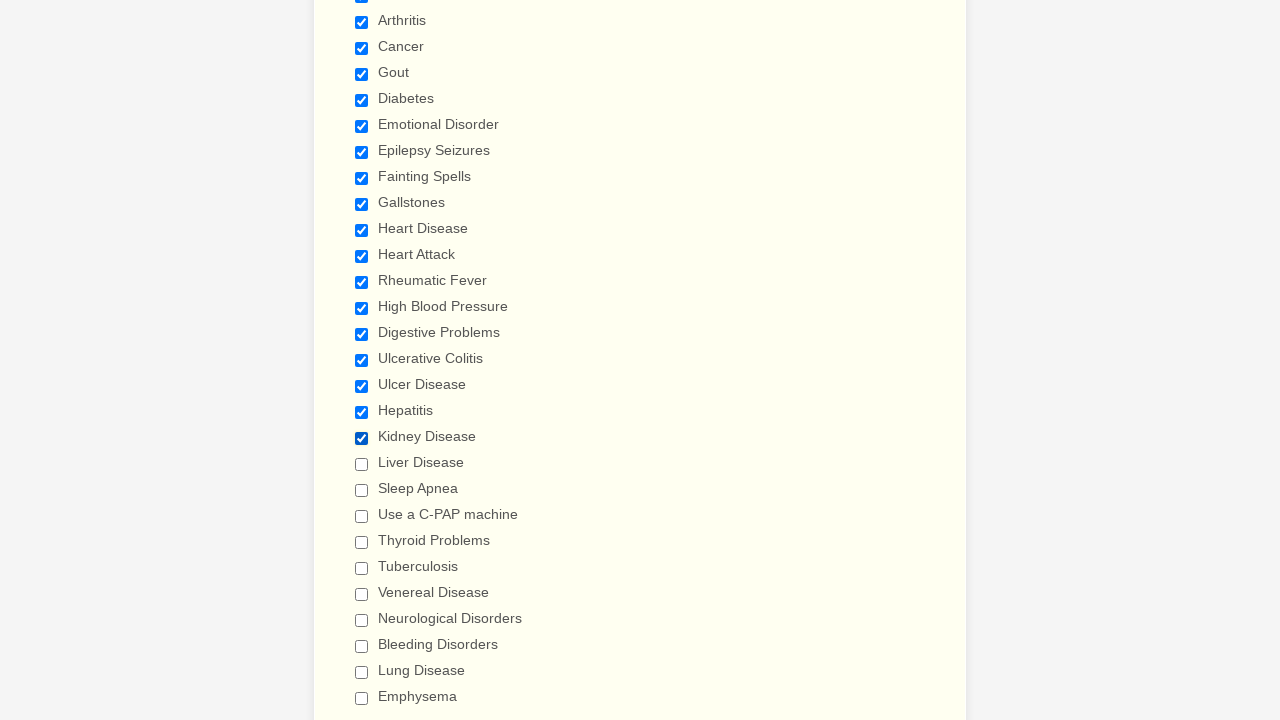

Clicked an unchecked checkbox to select it at (362, 464) on span.form-checkbox-item input >> nth=19
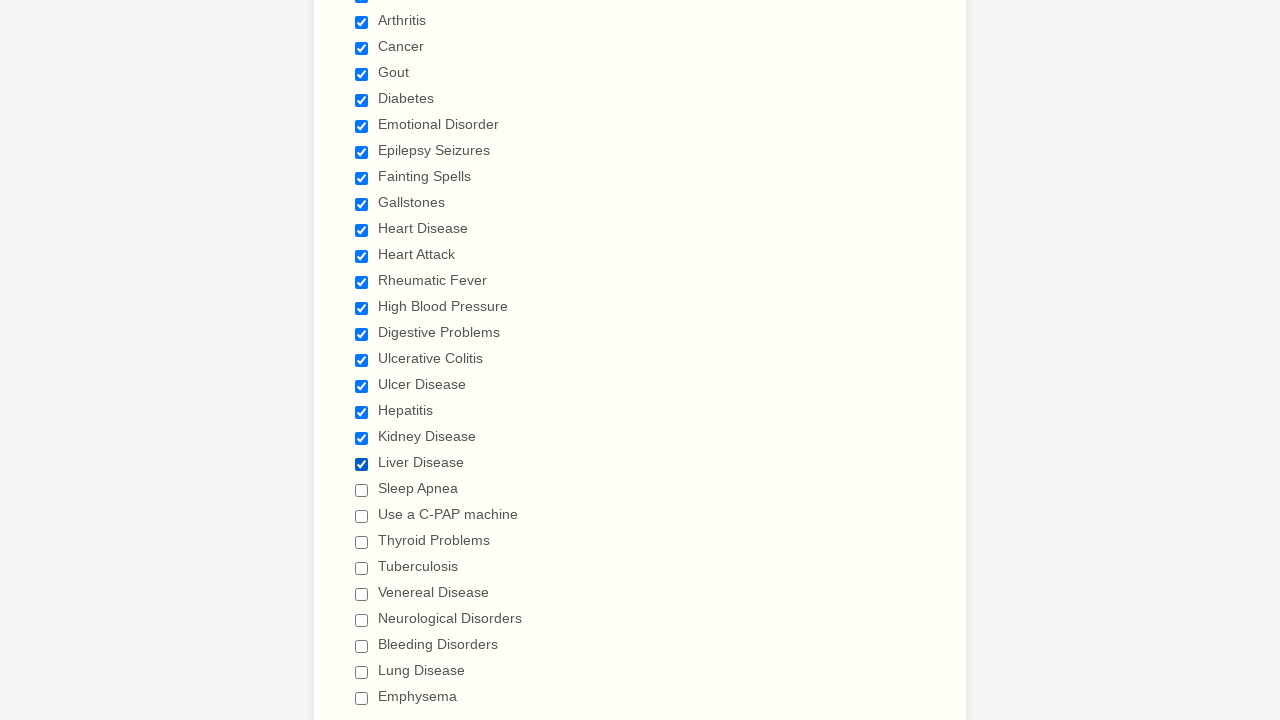

Clicked an unchecked checkbox to select it at (362, 490) on span.form-checkbox-item input >> nth=20
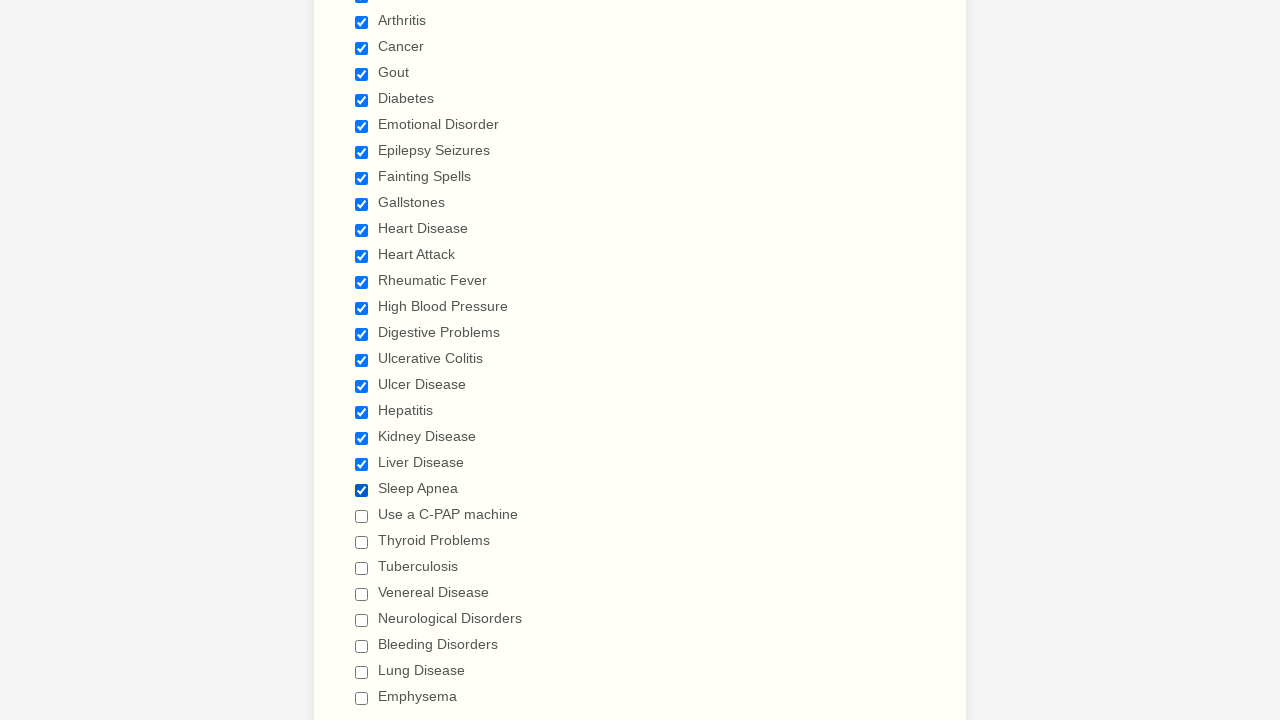

Clicked an unchecked checkbox to select it at (362, 516) on span.form-checkbox-item input >> nth=21
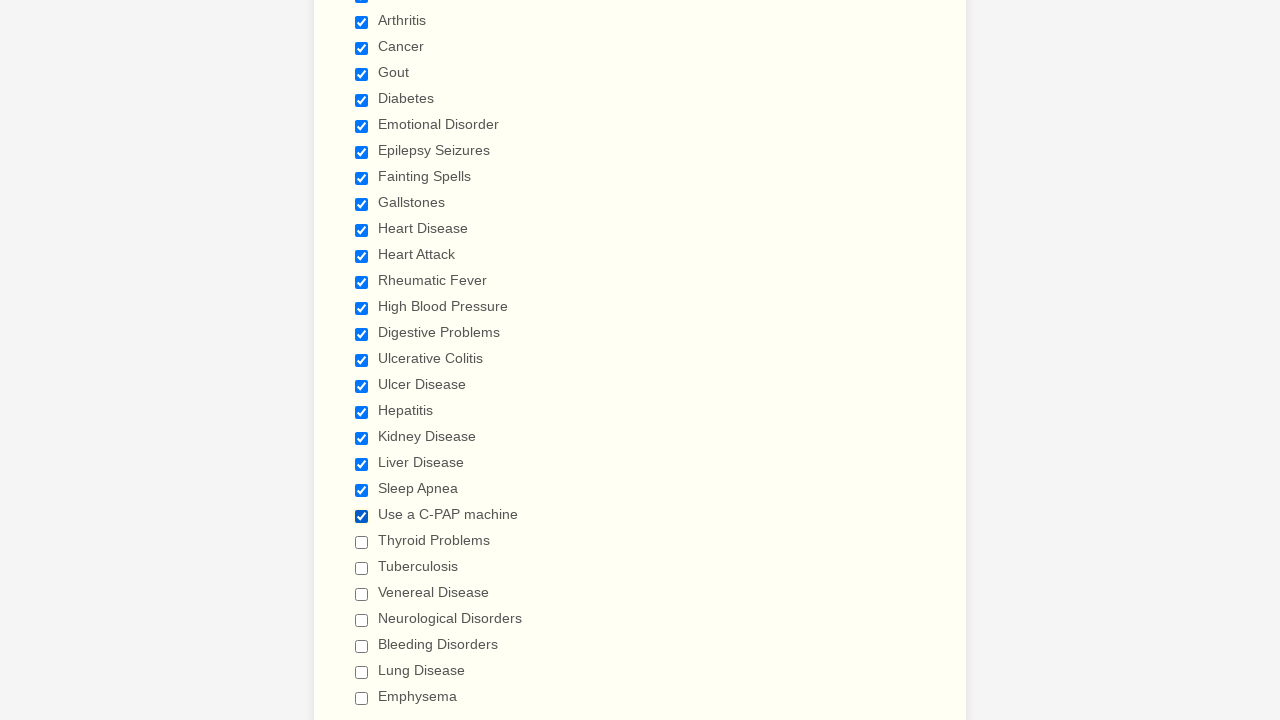

Clicked an unchecked checkbox to select it at (362, 542) on span.form-checkbox-item input >> nth=22
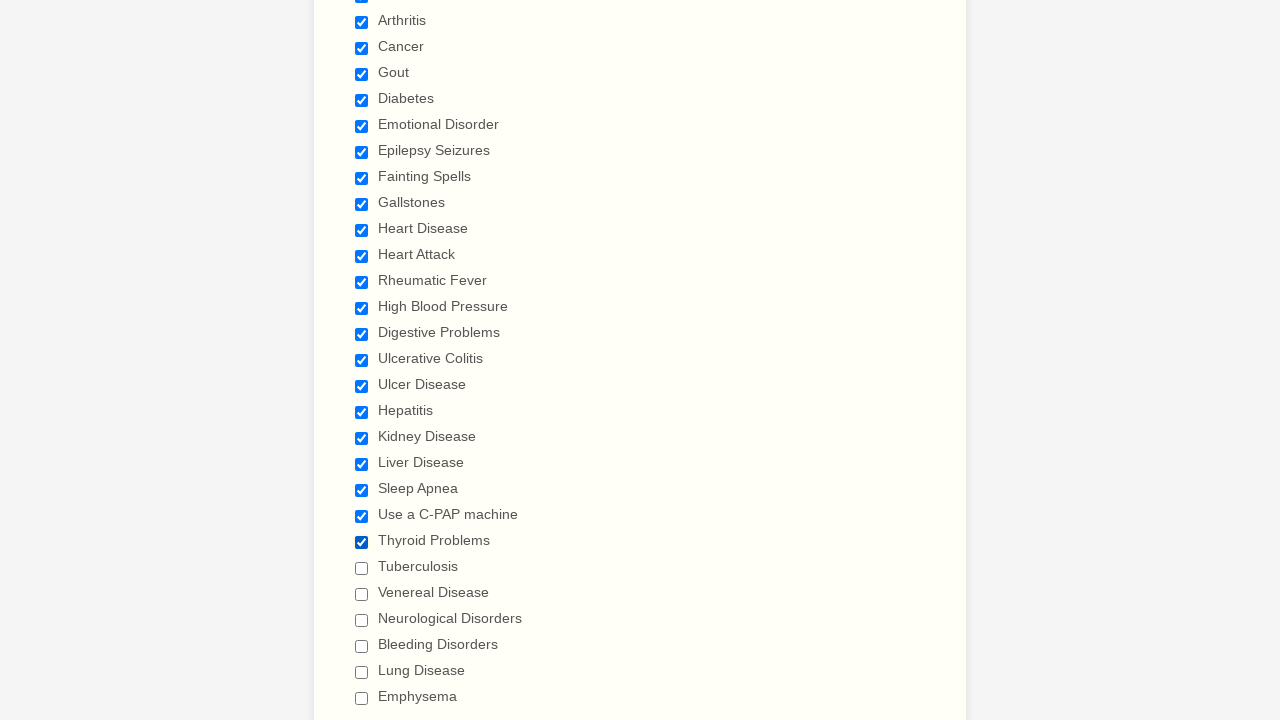

Clicked an unchecked checkbox to select it at (362, 568) on span.form-checkbox-item input >> nth=23
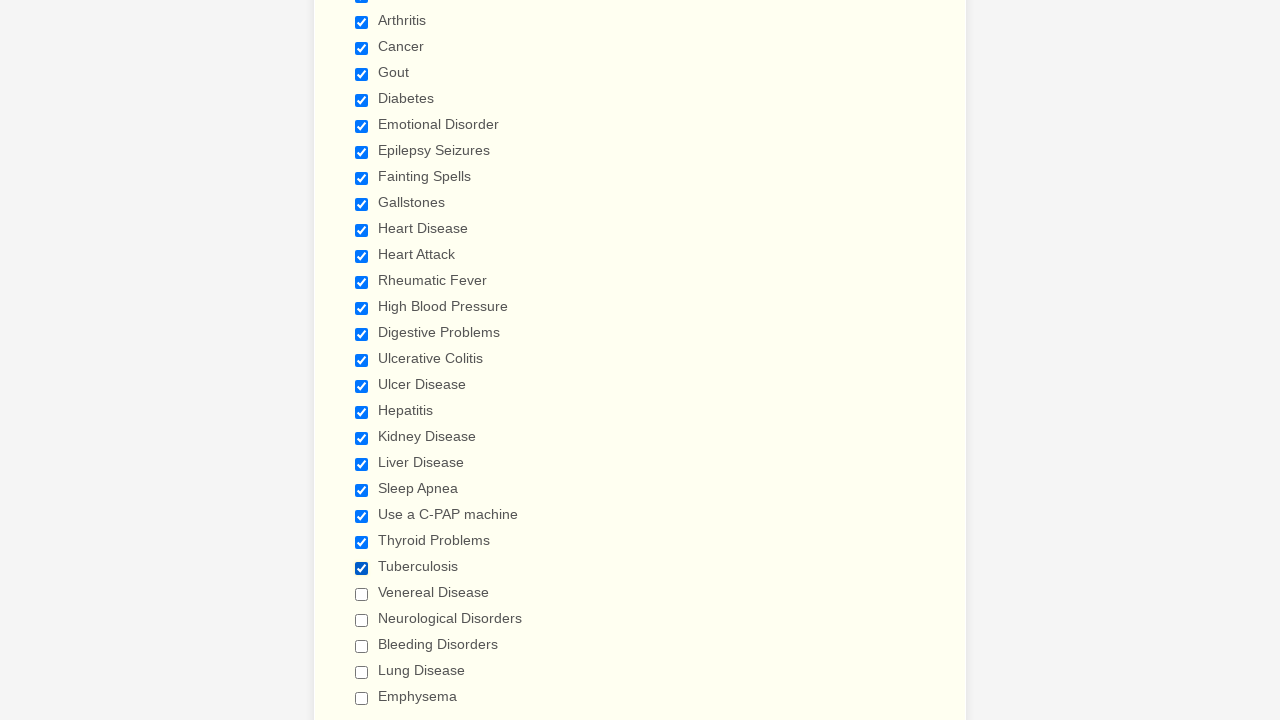

Clicked an unchecked checkbox to select it at (362, 594) on span.form-checkbox-item input >> nth=24
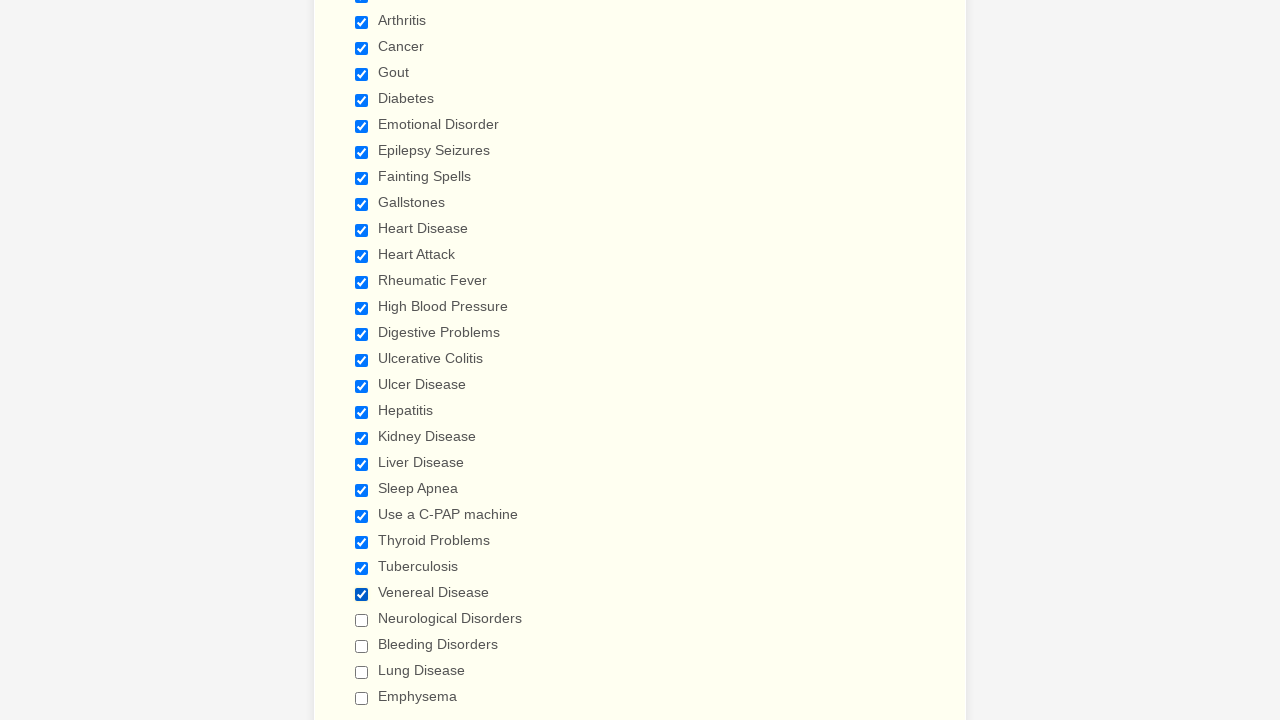

Clicked an unchecked checkbox to select it at (362, 620) on span.form-checkbox-item input >> nth=25
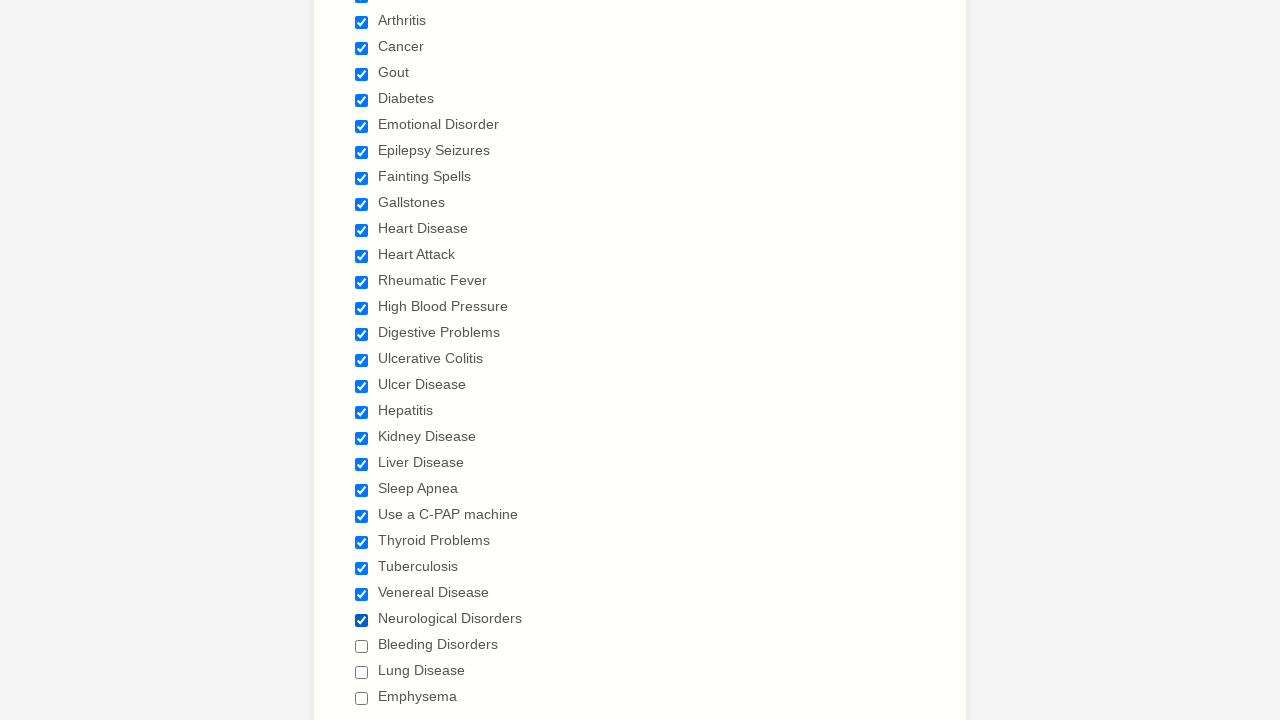

Clicked an unchecked checkbox to select it at (362, 646) on span.form-checkbox-item input >> nth=26
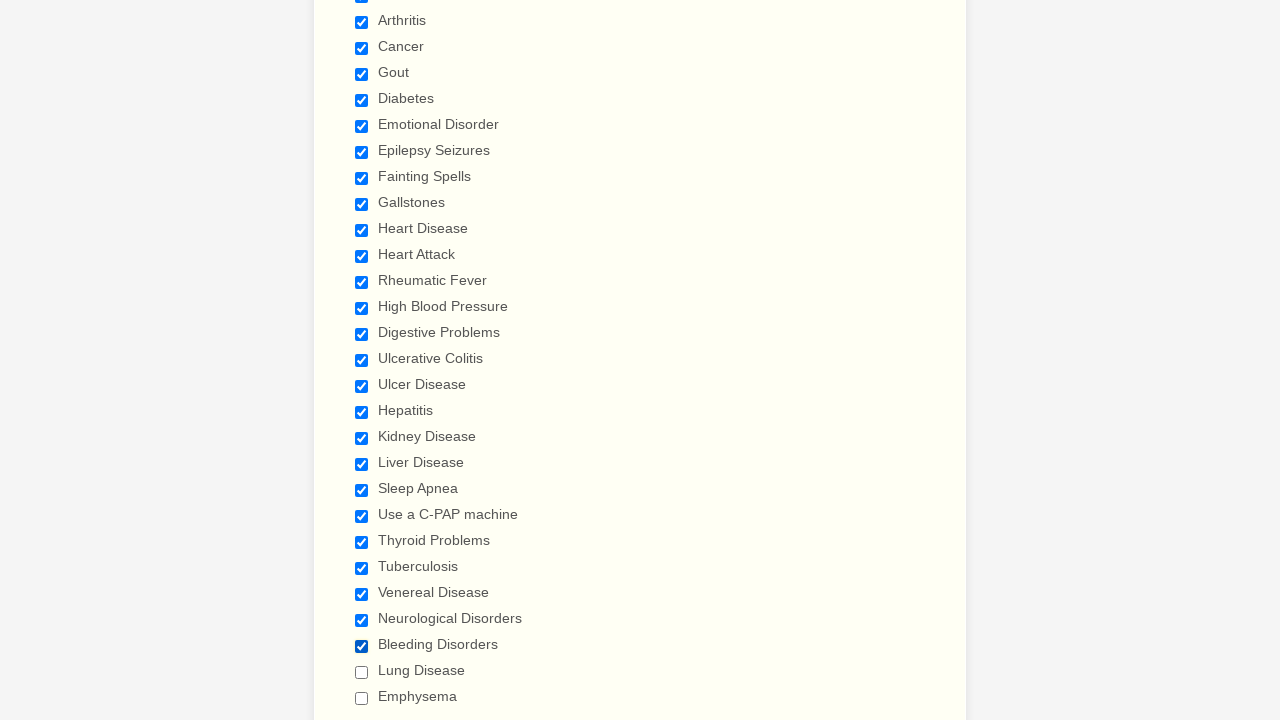

Clicked an unchecked checkbox to select it at (362, 672) on span.form-checkbox-item input >> nth=27
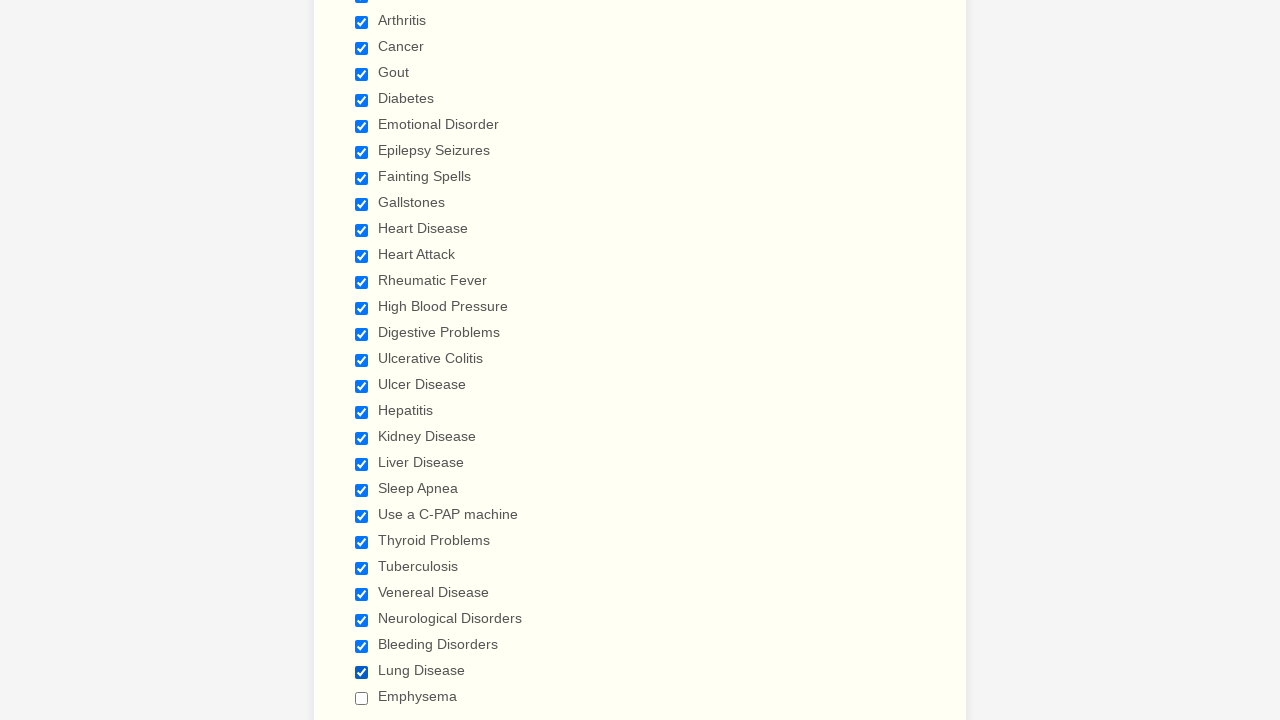

Clicked an unchecked checkbox to select it at (362, 698) on span.form-checkbox-item input >> nth=28
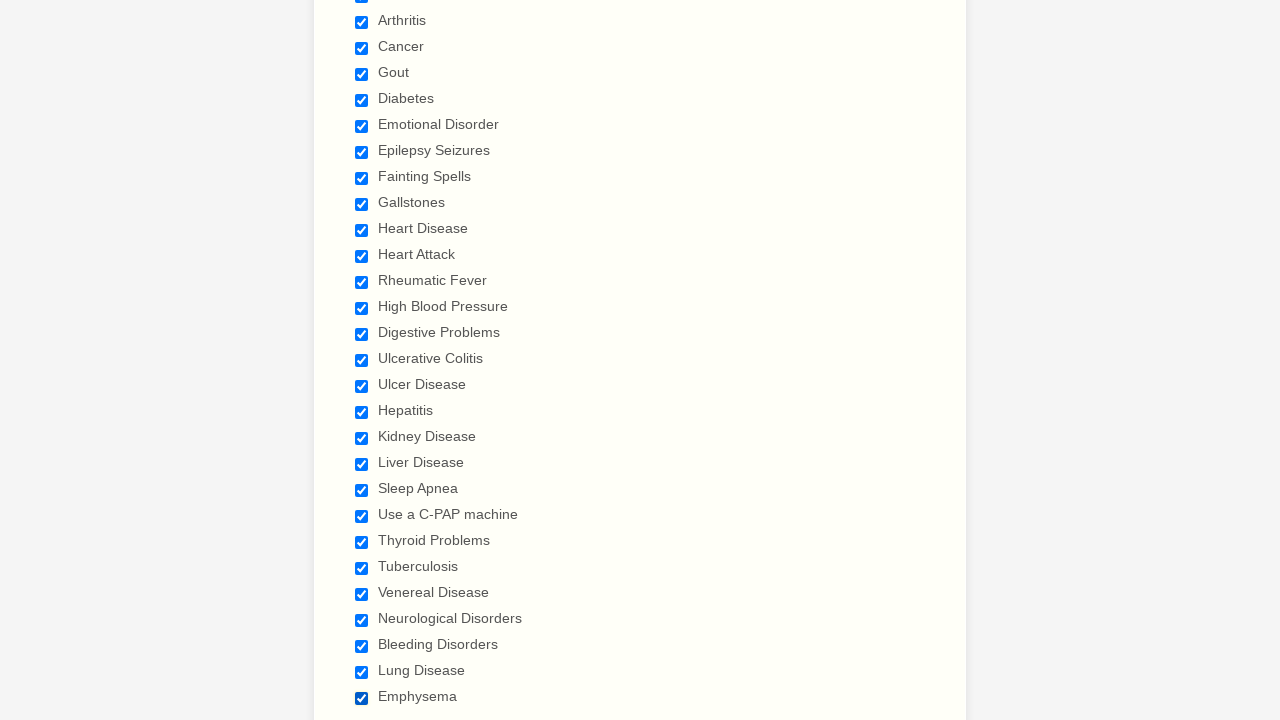

Refreshed the page to reset all selections
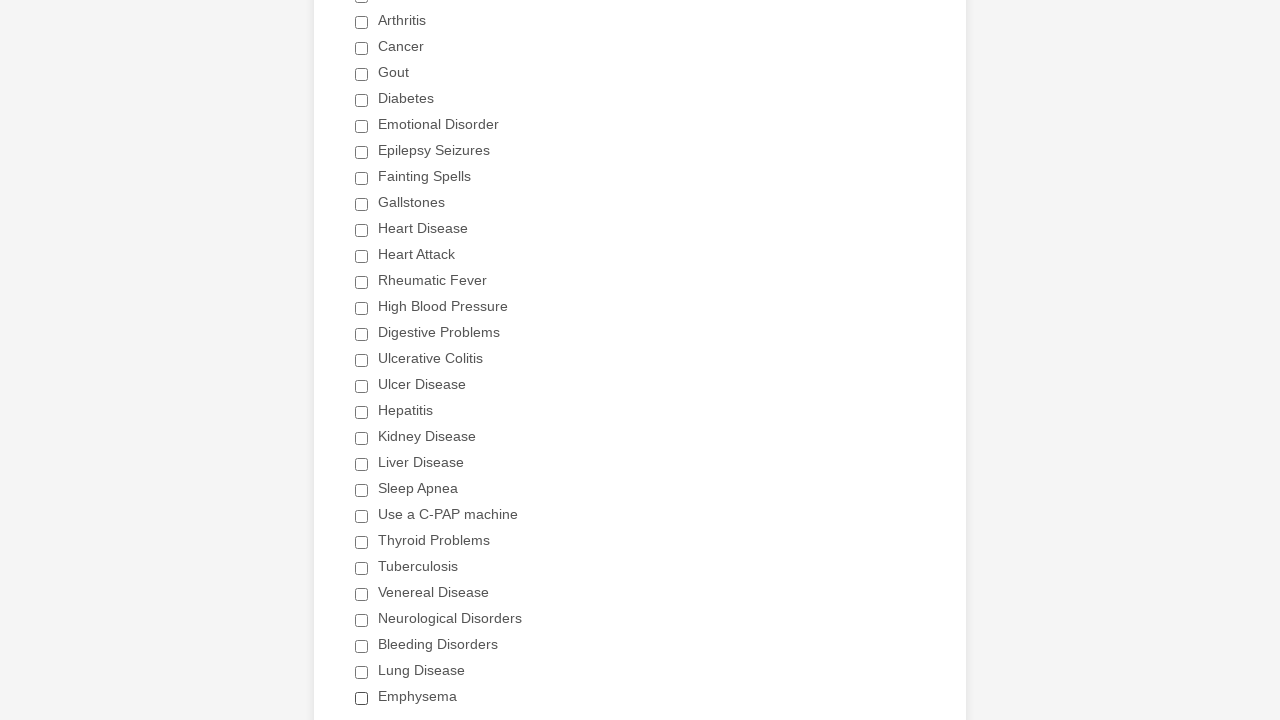

Located all checkbox elements again after page refresh
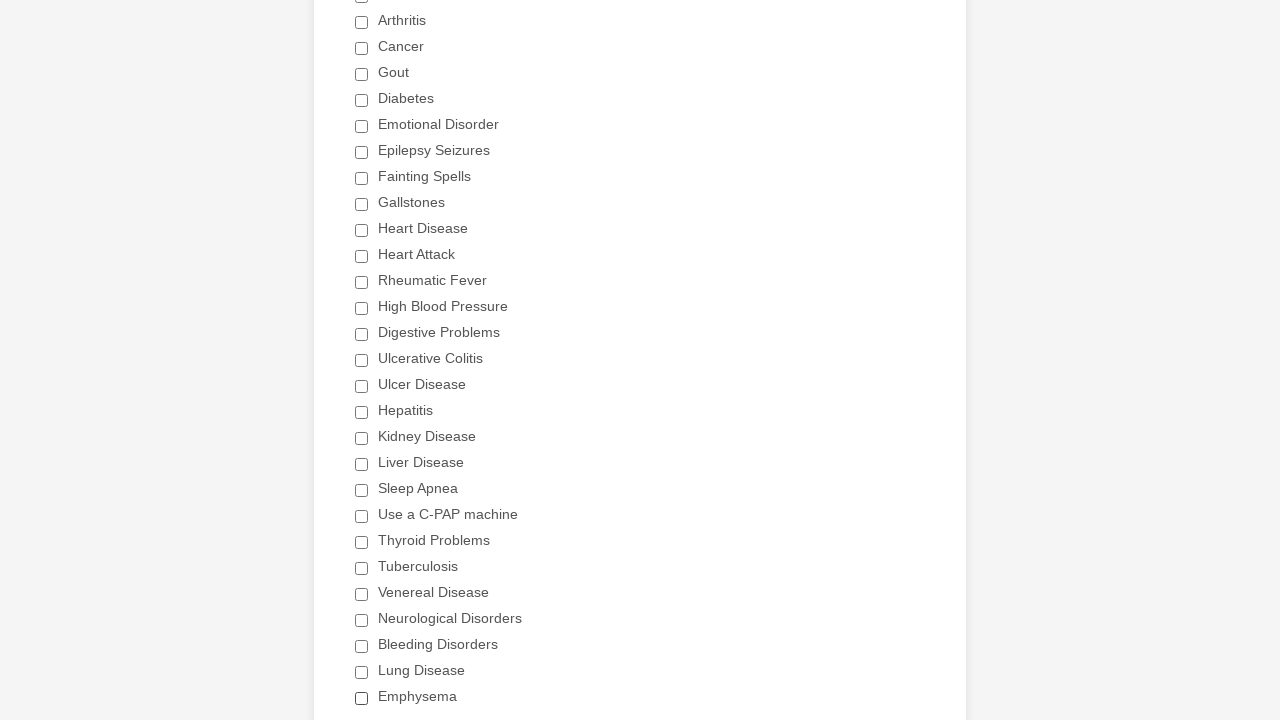

Clicked the Heart Attack checkbox to select it at (362, 256) on span.form-checkbox-item input >> nth=11
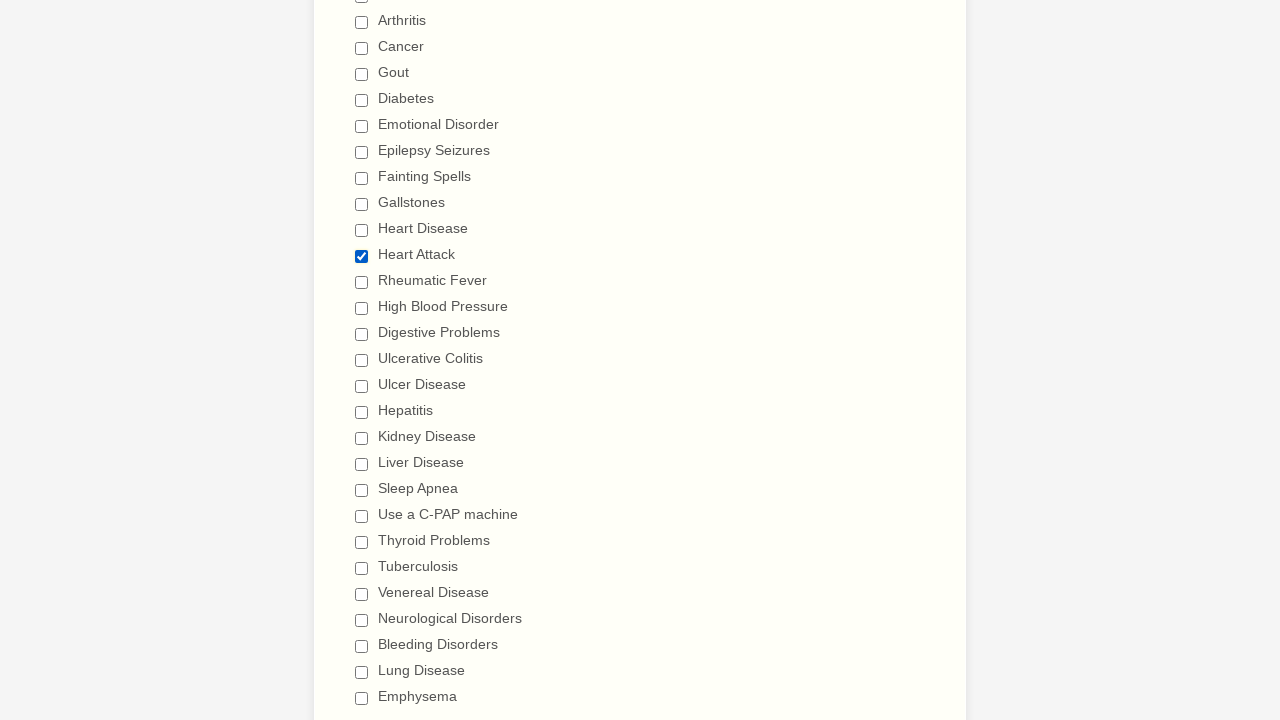

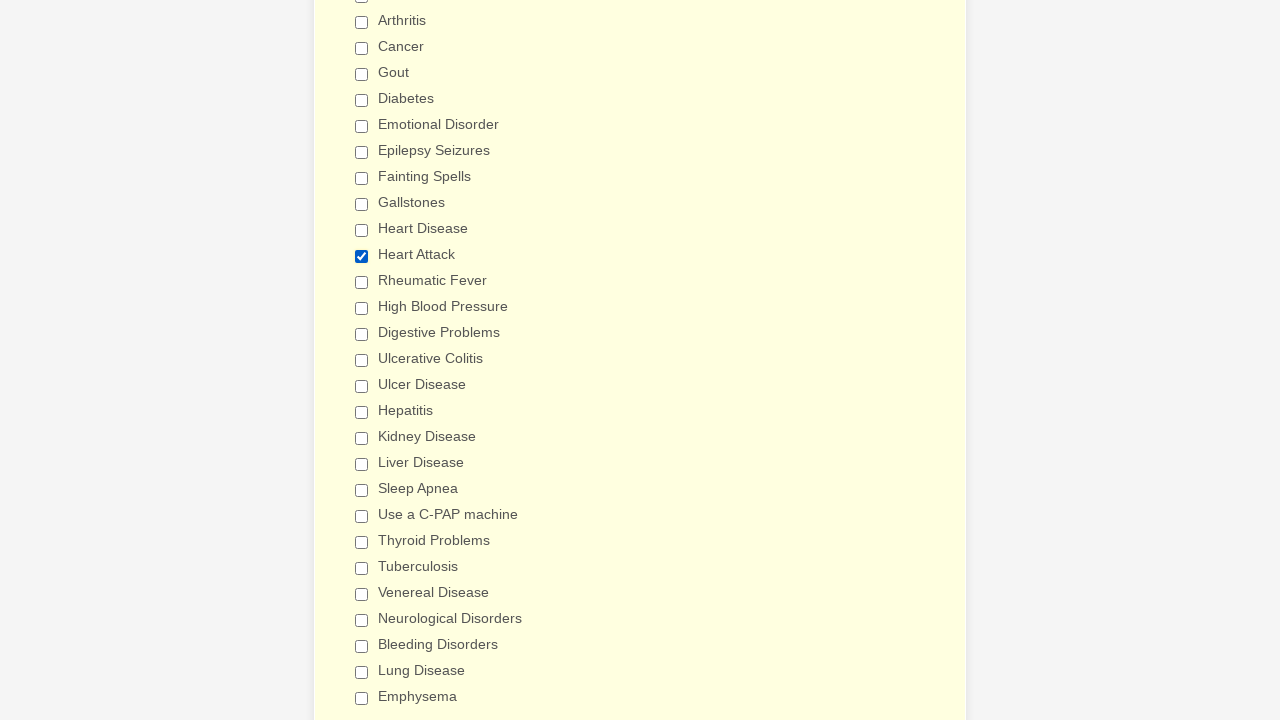